Tests triangle classification with sides 12, 12, 24 (degenerate triangle) and verifies the result

Starting URL: https://testpages.eviltester.com/styled/apps/triangle/triangle001.html

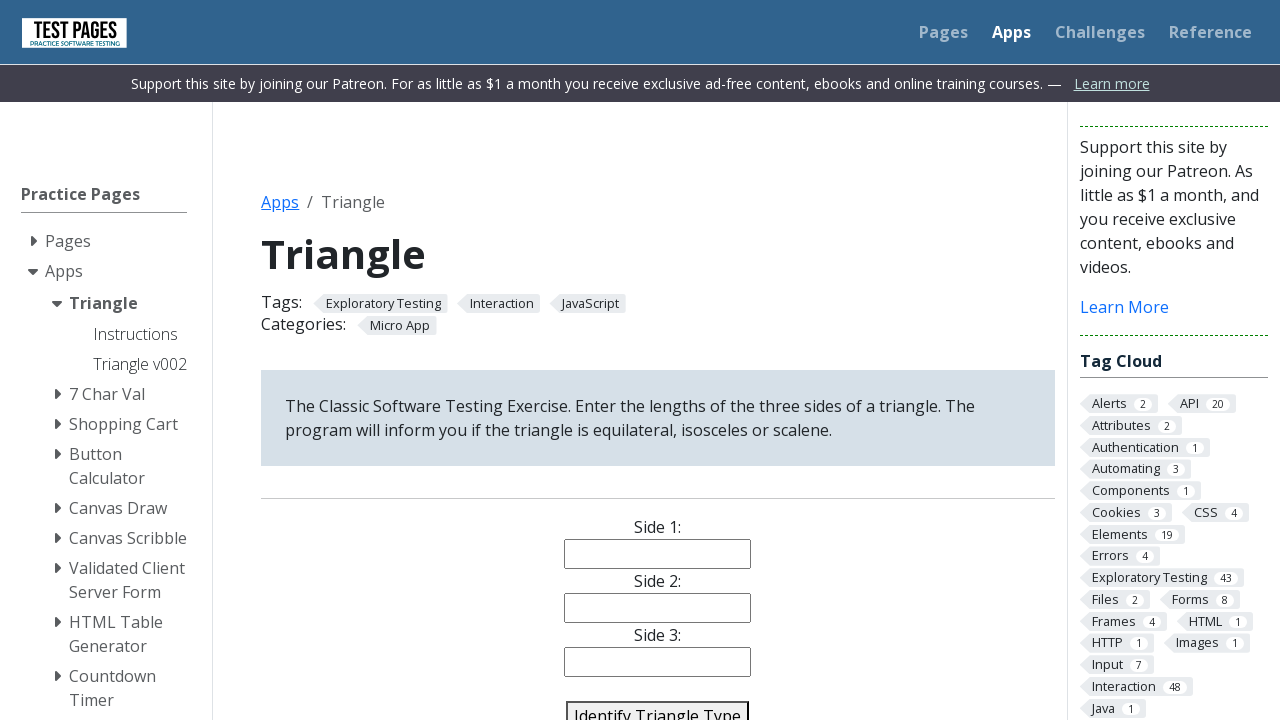

Filled side1 input with value '12' on input[name='side1']
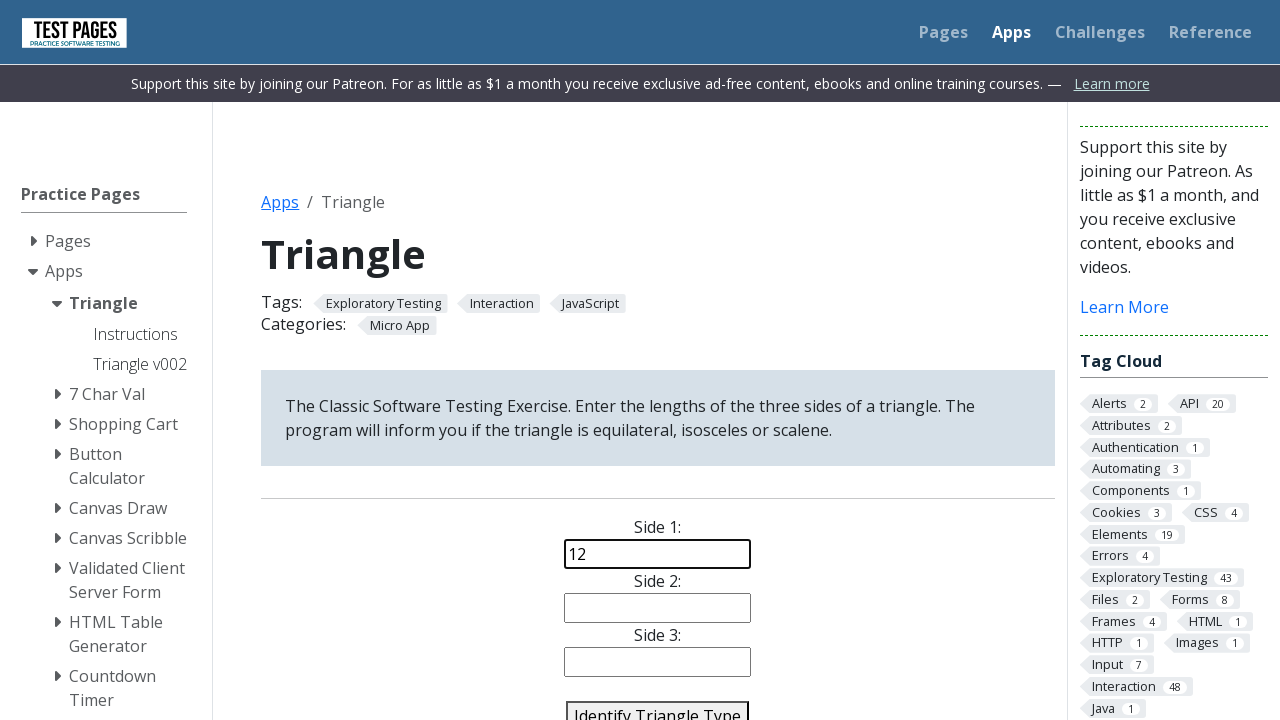

Filled side2 input with value '12' on input[name='side2']
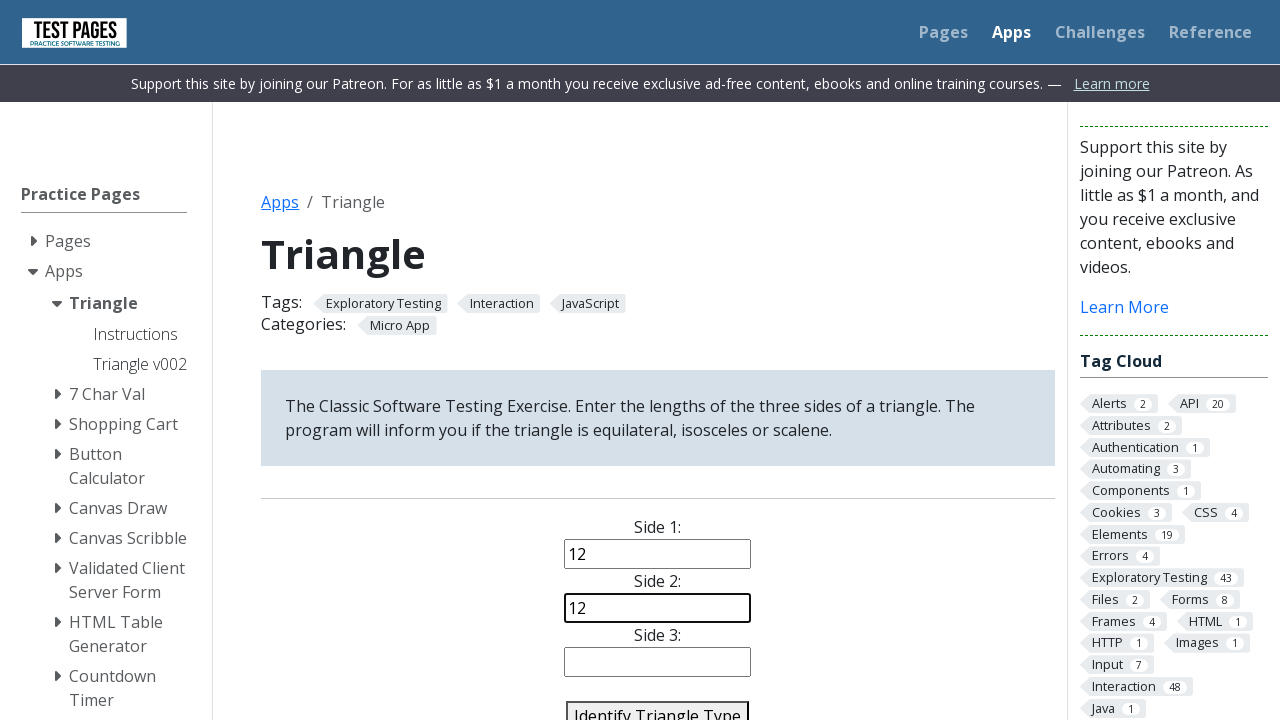

Filled side3 input with value '24' to create a degenerate triangle on input[name='side3']
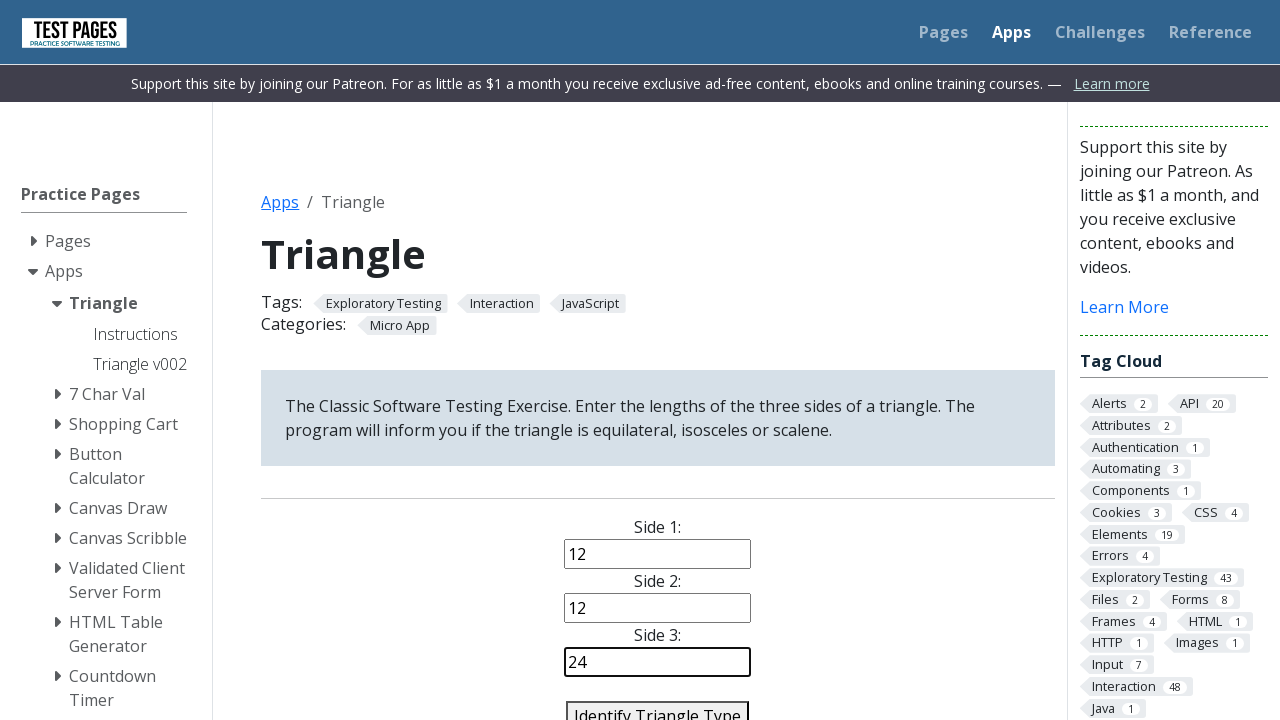

Clicked identify triangle button to classify the triangle at (658, 705) on #identify-triangle-action
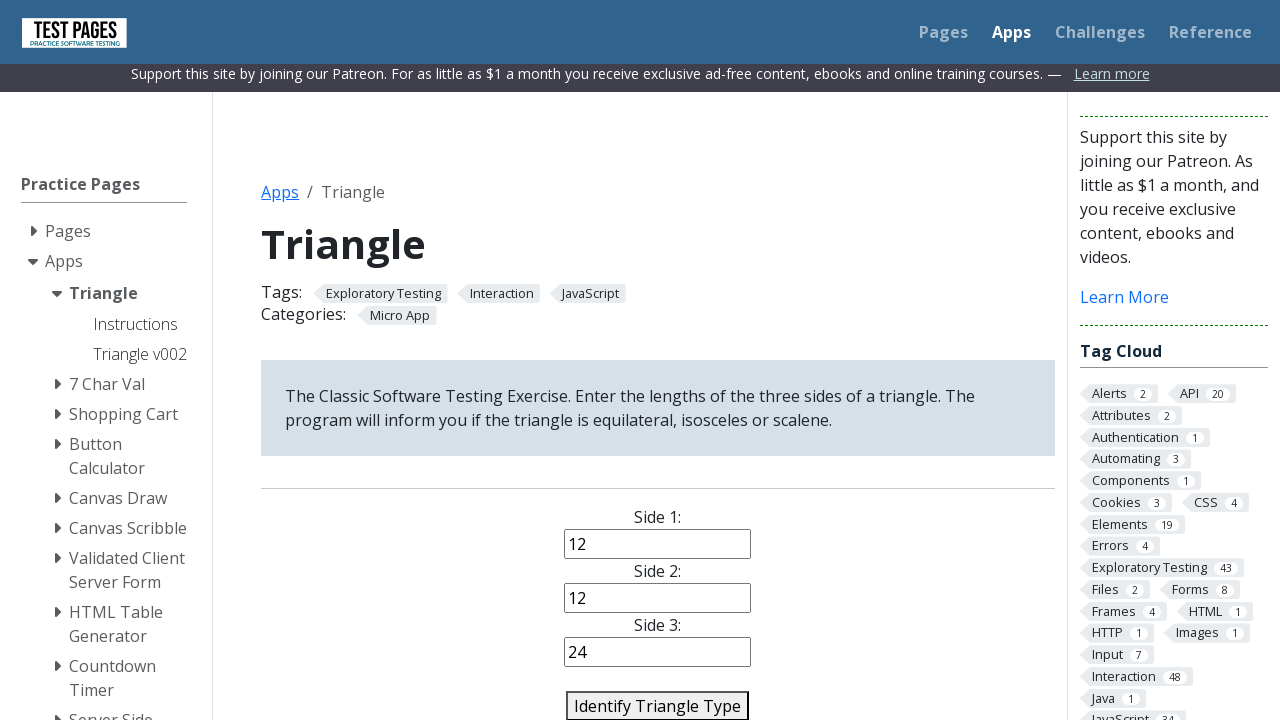

Triangle classification result appeared on page
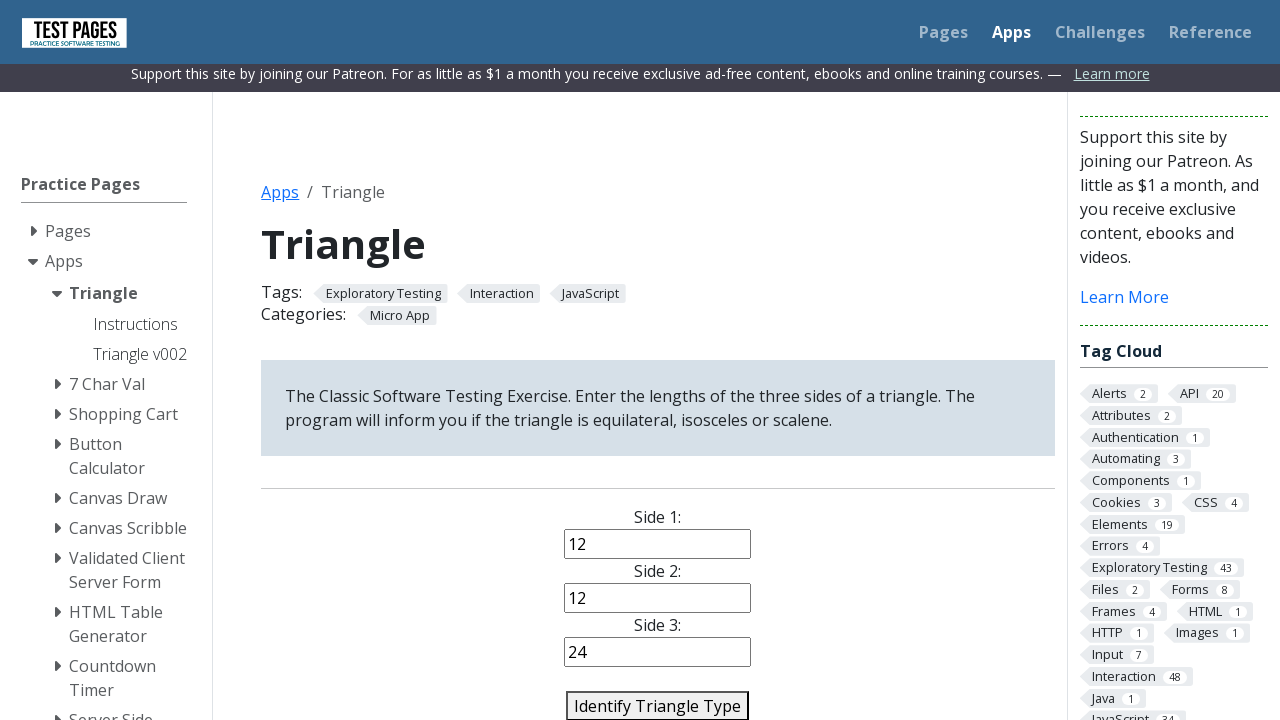

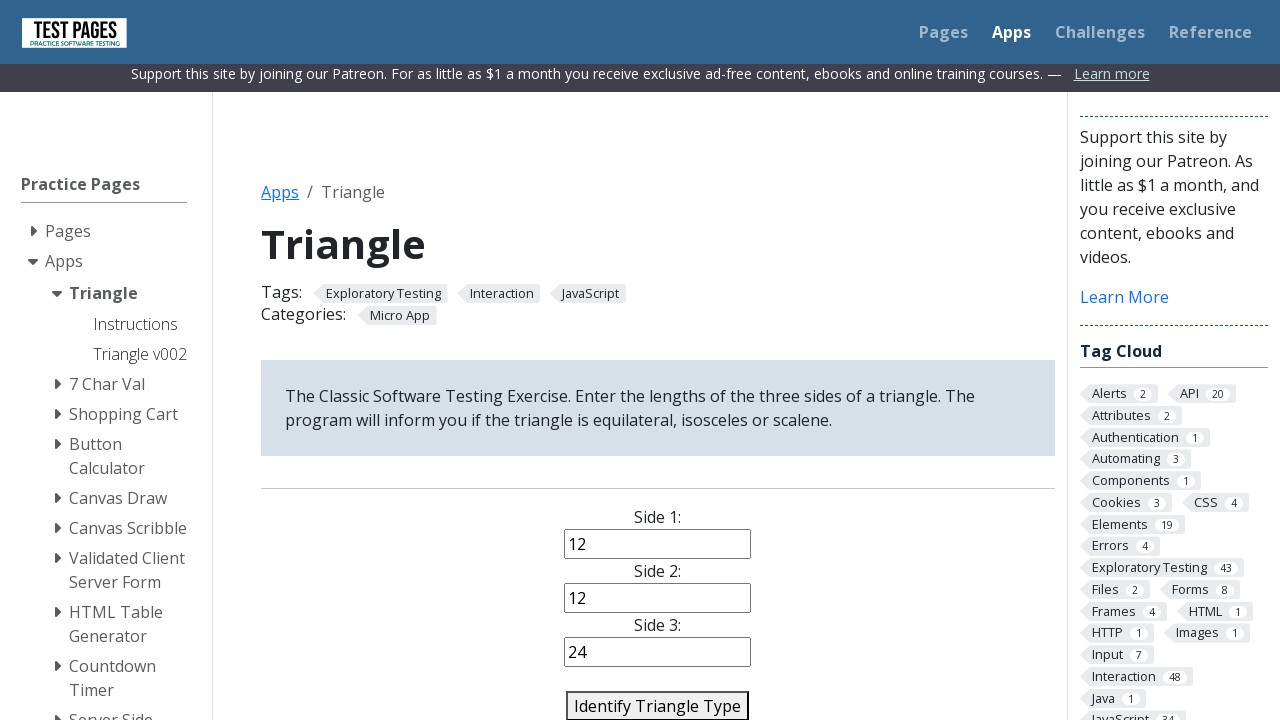